Tests dropdown selection functionality by navigating to a dropdown page and selecting different options from the dropdown menu

Starting URL: https://the-internet.herokuapp.com/

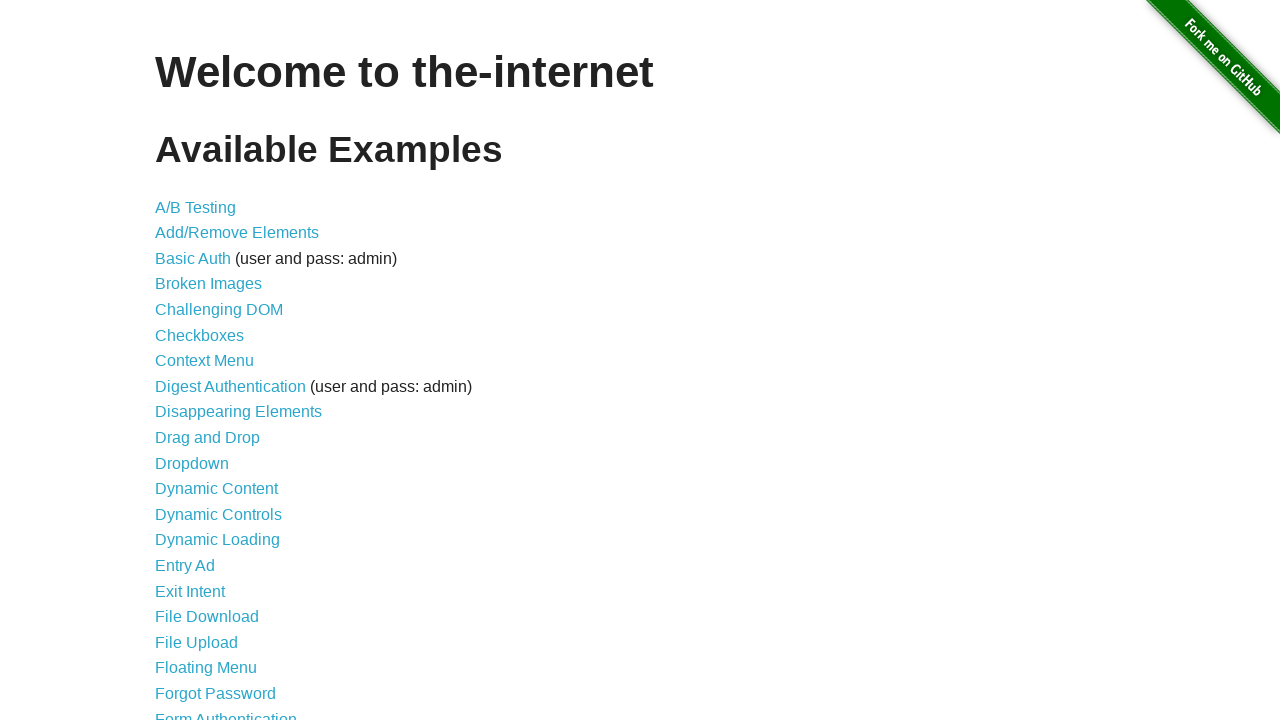

Clicked on dropdown link to navigate to dropdown page at (192, 463) on a[href='/dropdown']
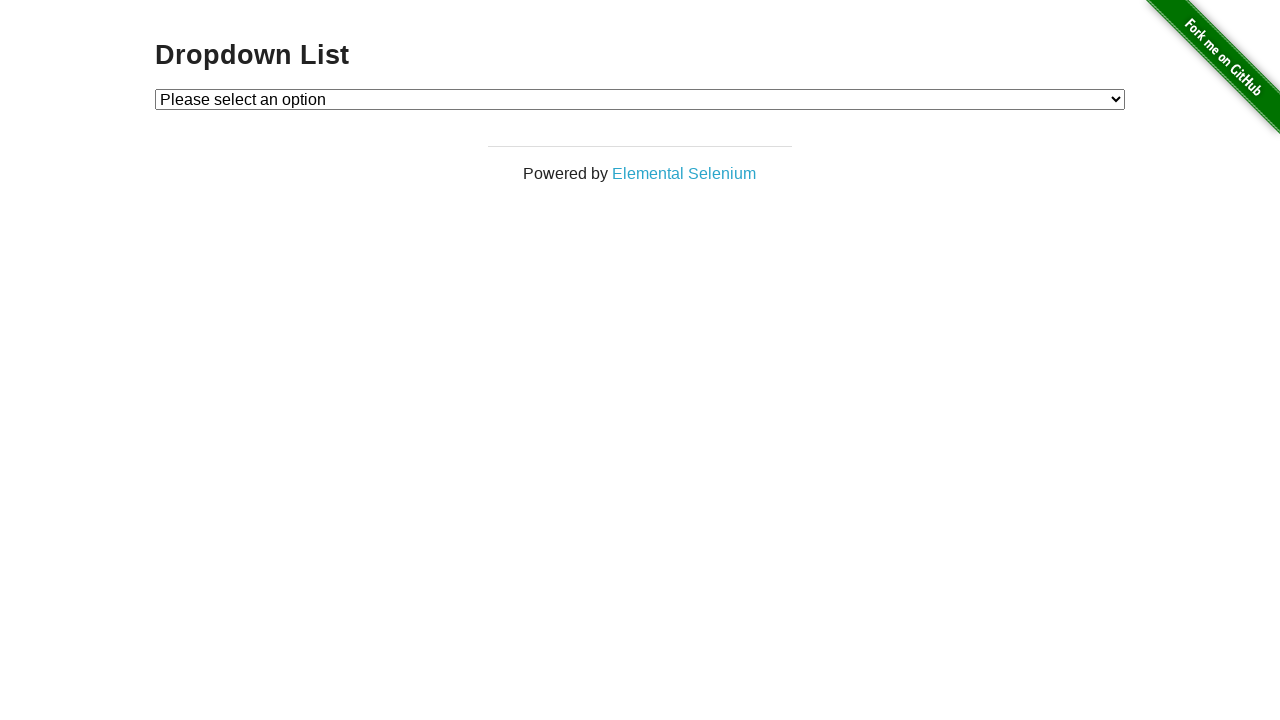

Dropdown menu loaded and is available
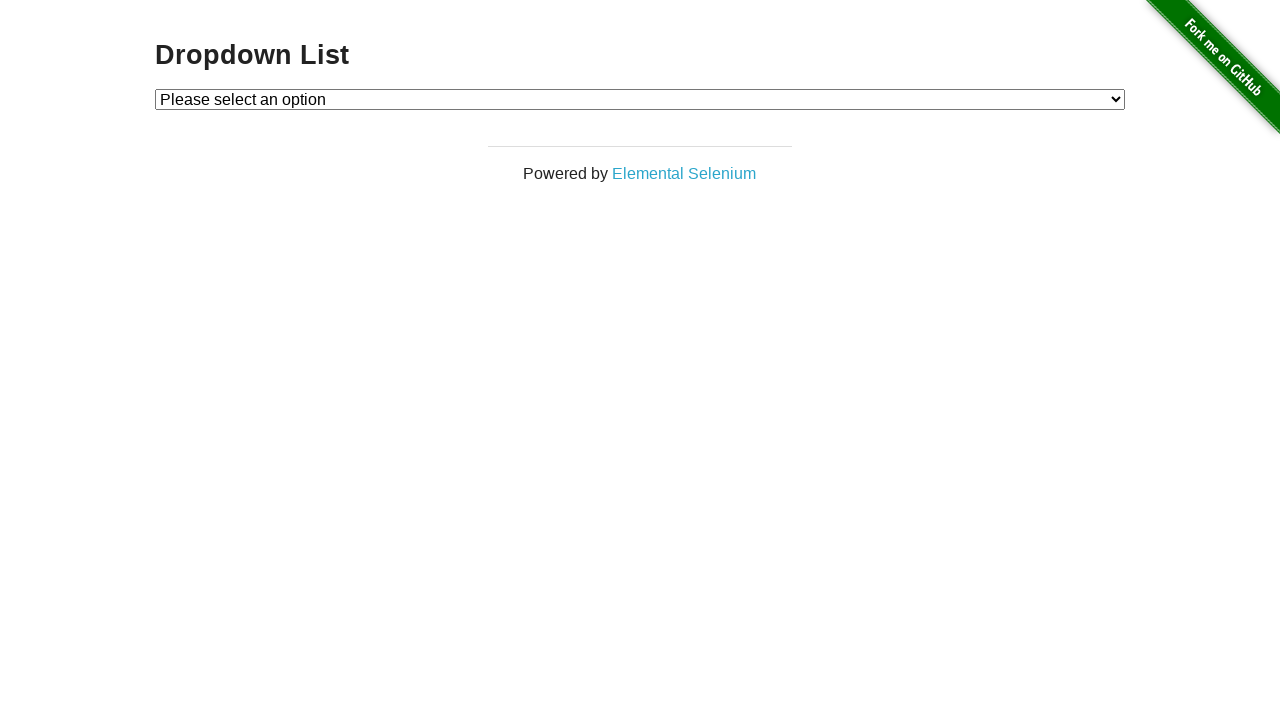

Selected Option 1 from dropdown menu on #dropdown
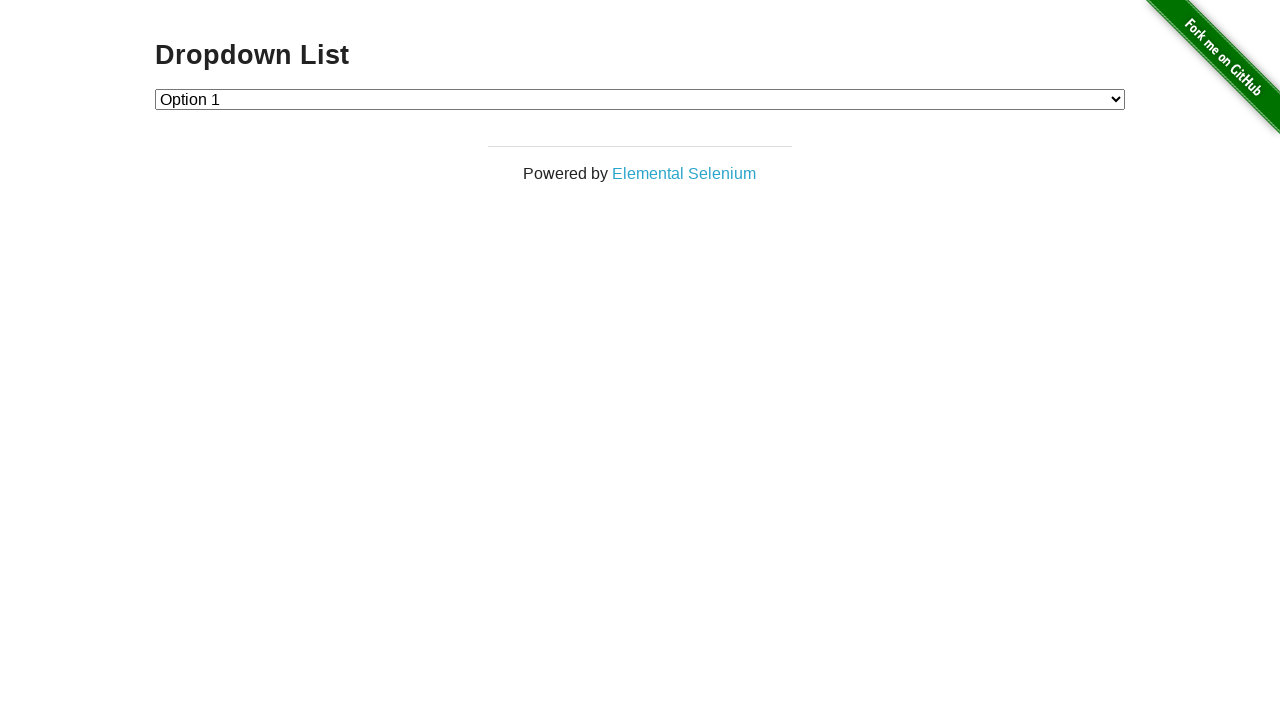

Selected Option 2 from dropdown menu on #dropdown
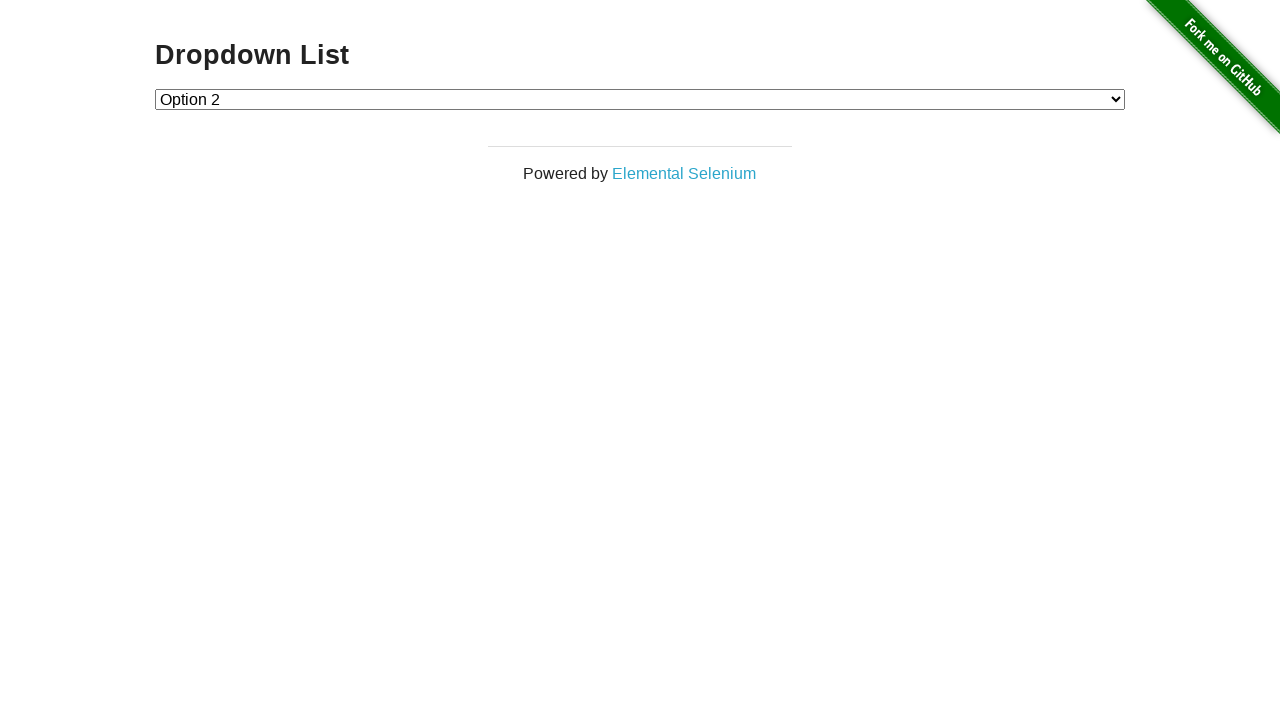

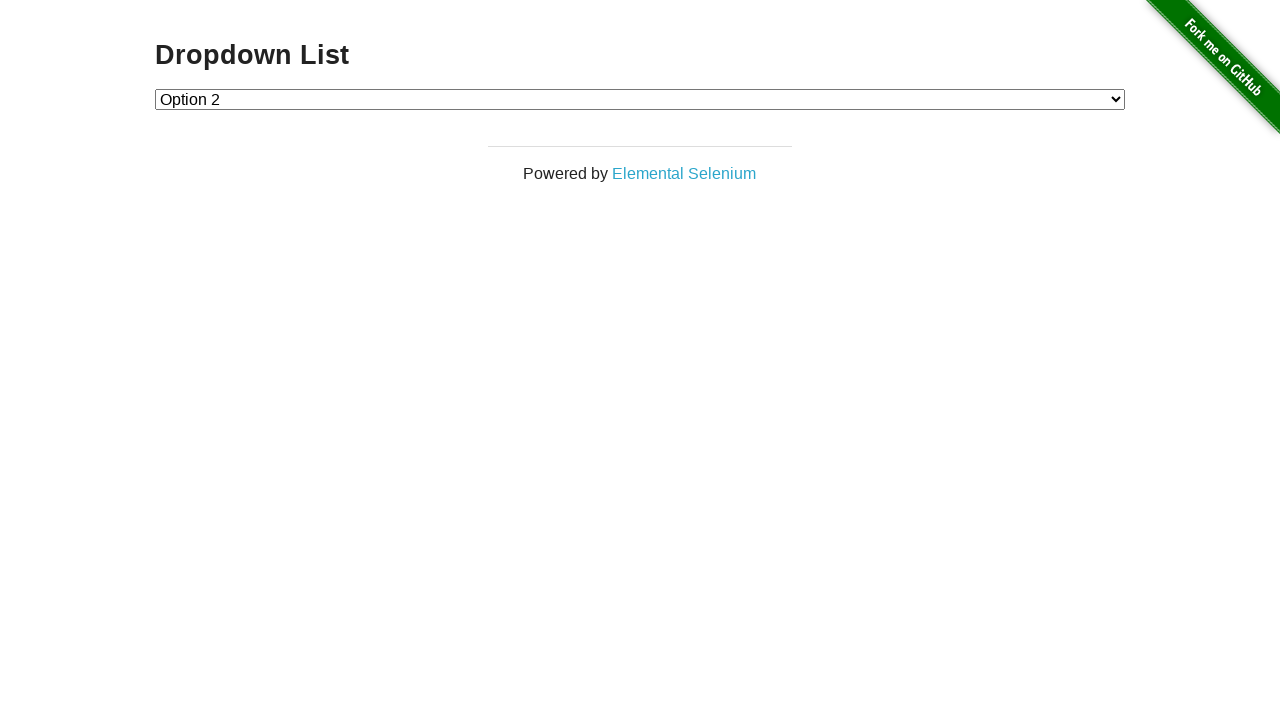